Tests dynamic dropdown functionality by typing partial text and selecting a matching country from the suggestions

Starting URL: https://rahulshettyacademy.com/dropdownsPractise/

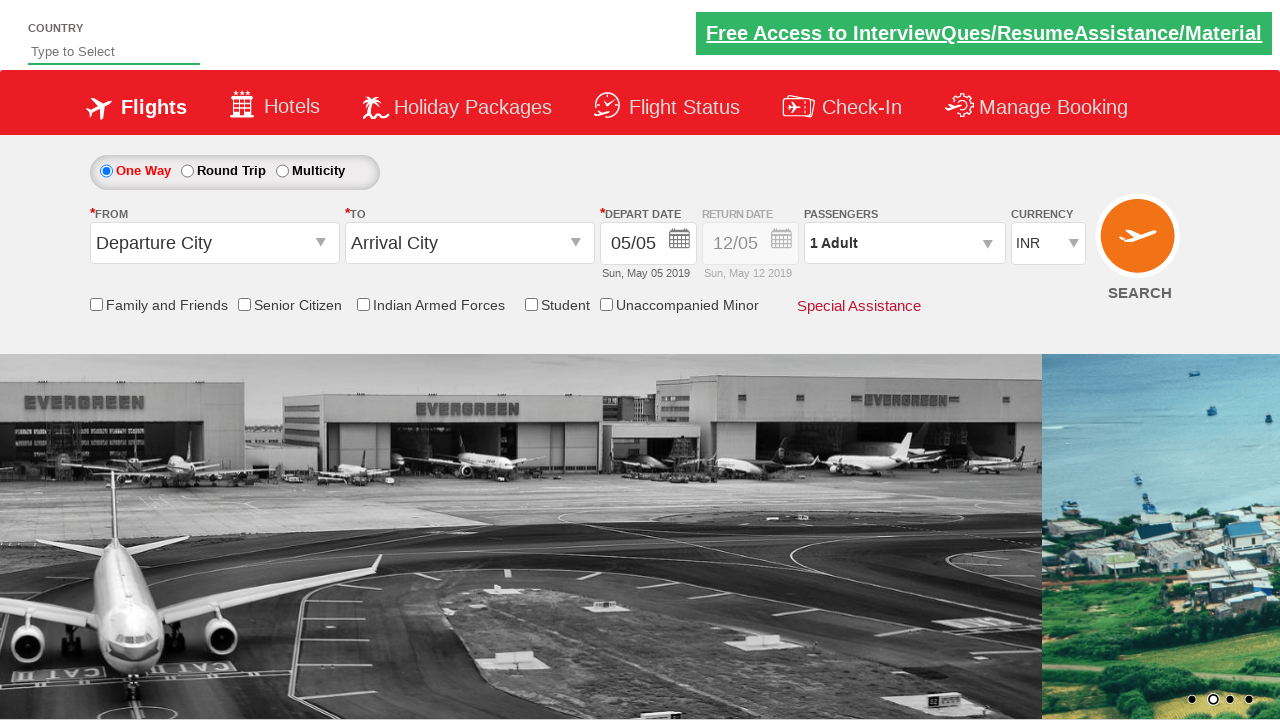

Filled autosuggest field with 'ind' to trigger dynamic dropdown on #autosuggest
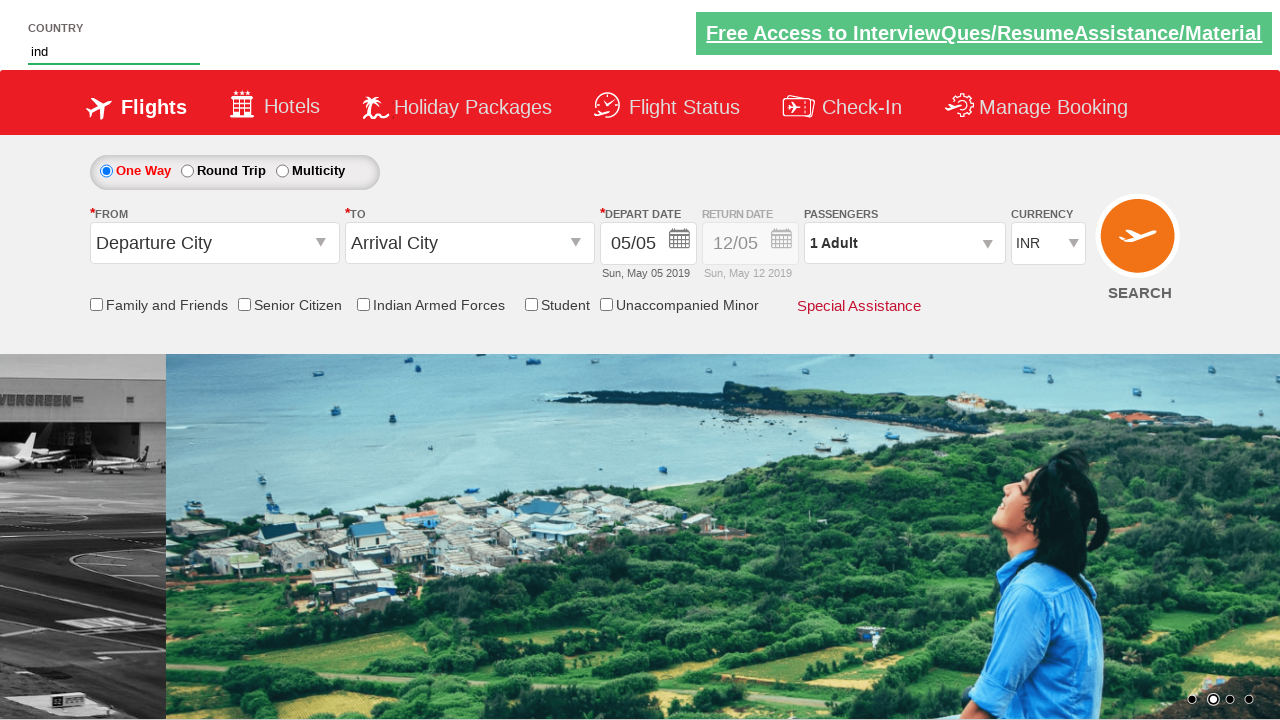

Waited for country suggestions to appear in dropdown
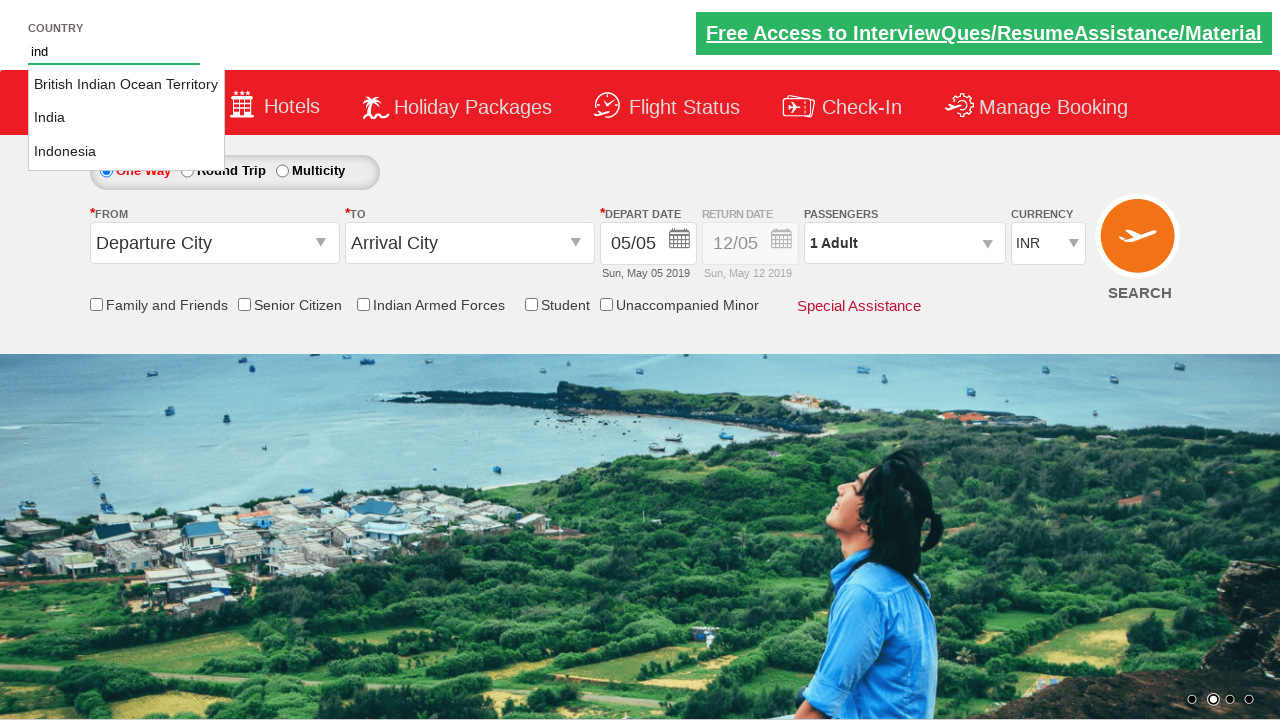

Retrieved all country suggestions from dropdown (3 items found)
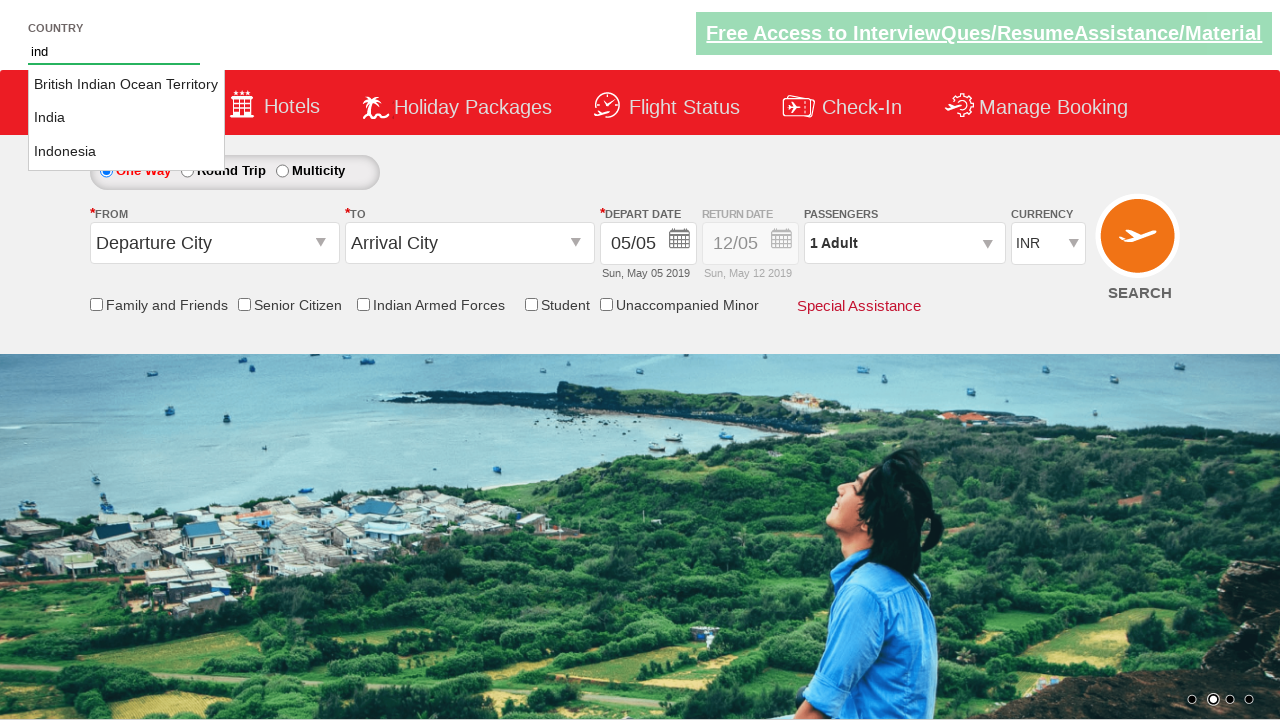

Selected 'India' from the dropdown suggestions at (126, 118) on li.ui-menu-item a >> nth=1
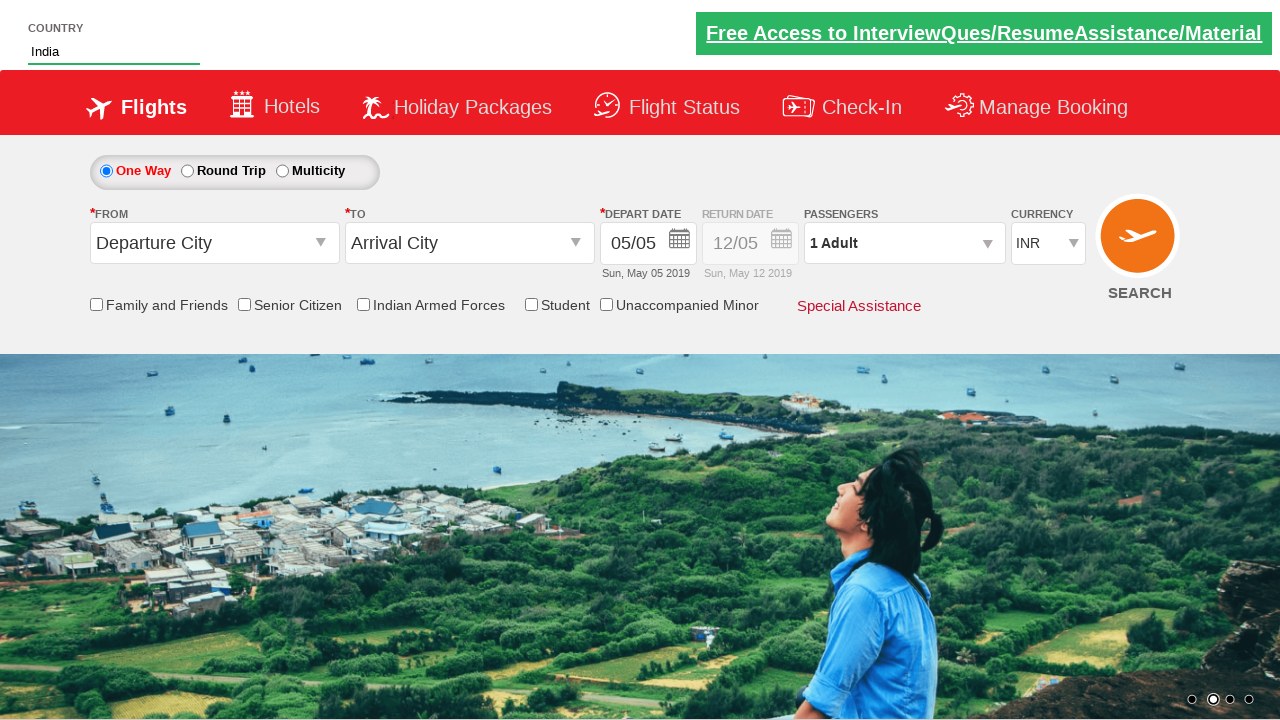

Verified that 'India' was successfully selected in the autosuggest field
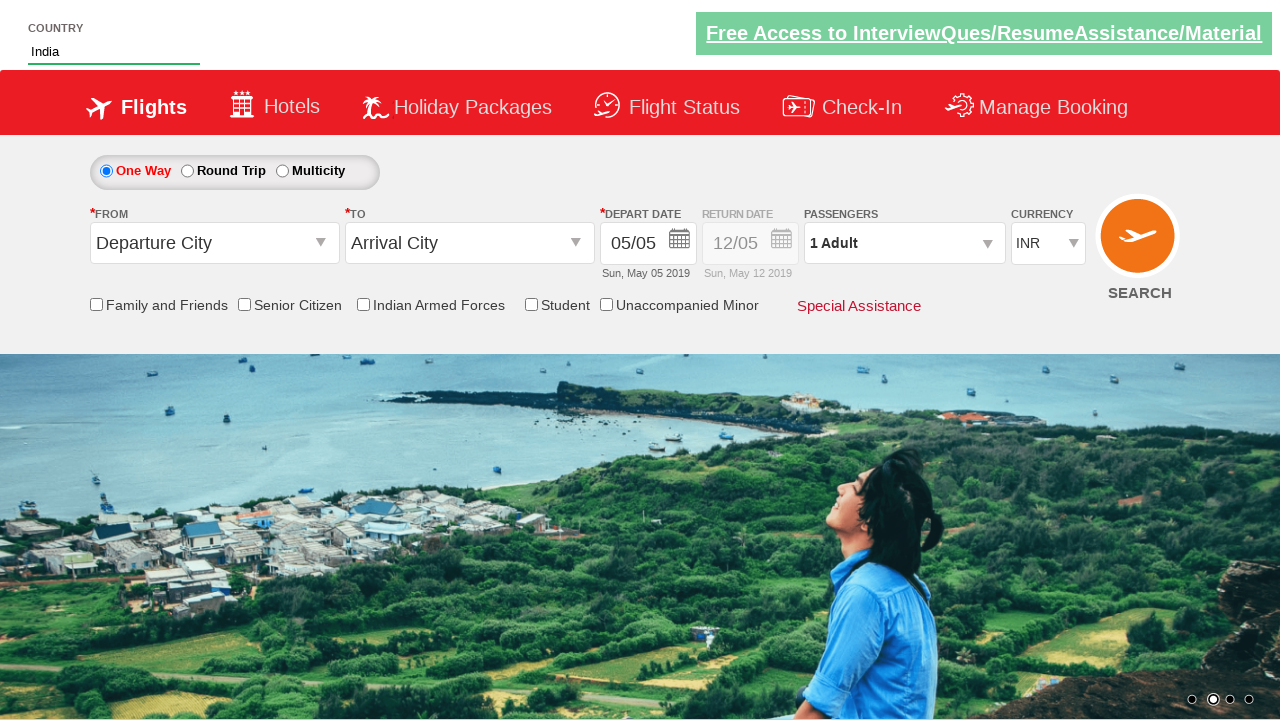

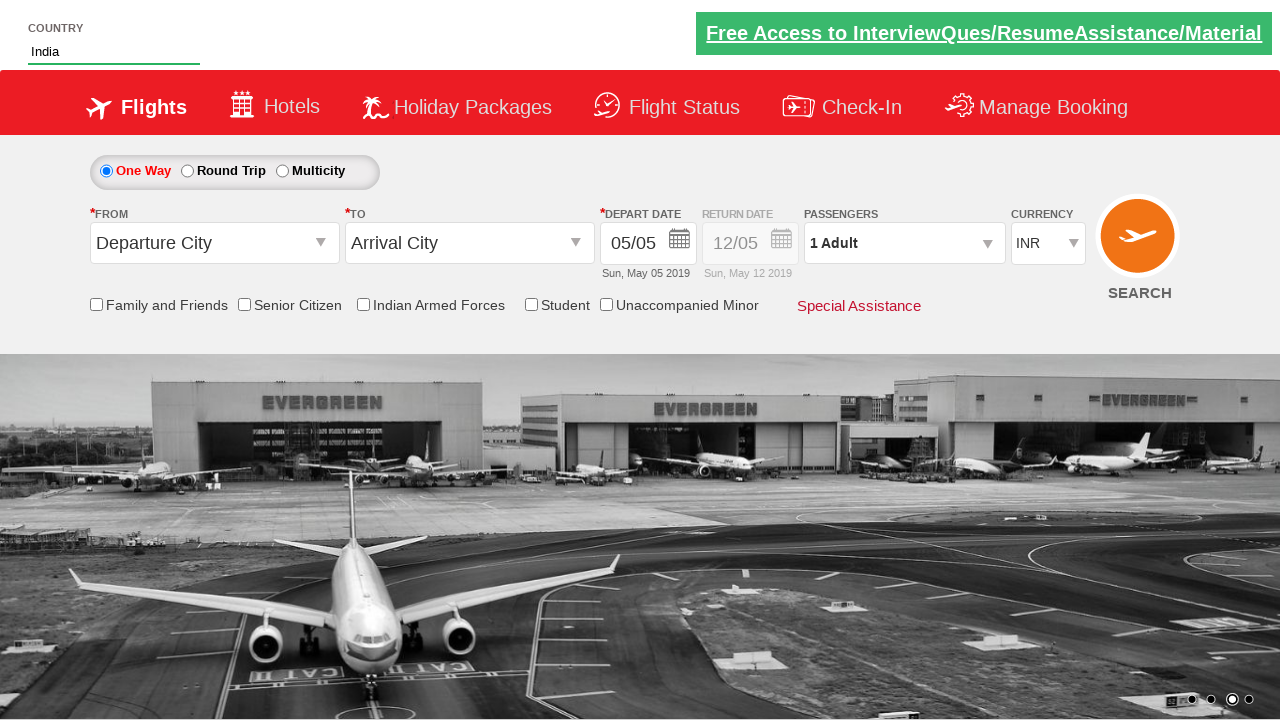